Opens the sign-in modal and validates that email, password fields and login button are displayed

Starting URL: https://test.my-fork.com/

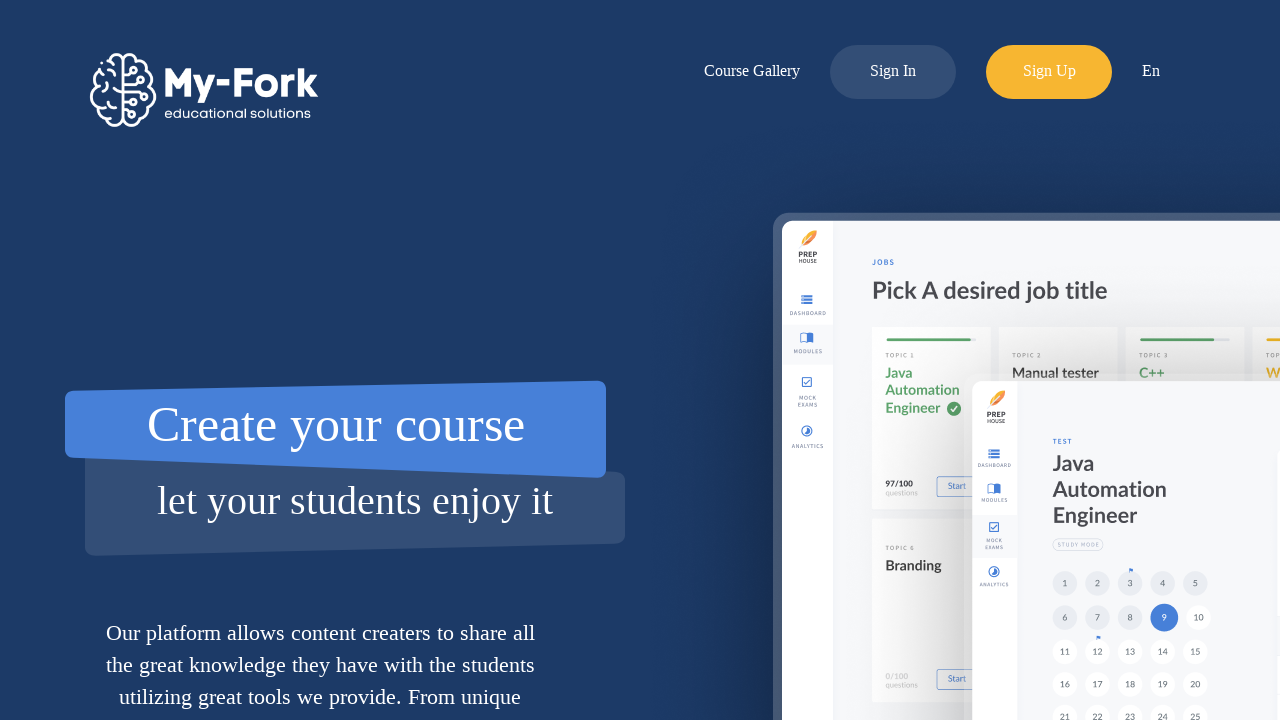

Clicked login button to open sign-in modal at (893, 72) on xpath=//div[@id='log-in-button']/..
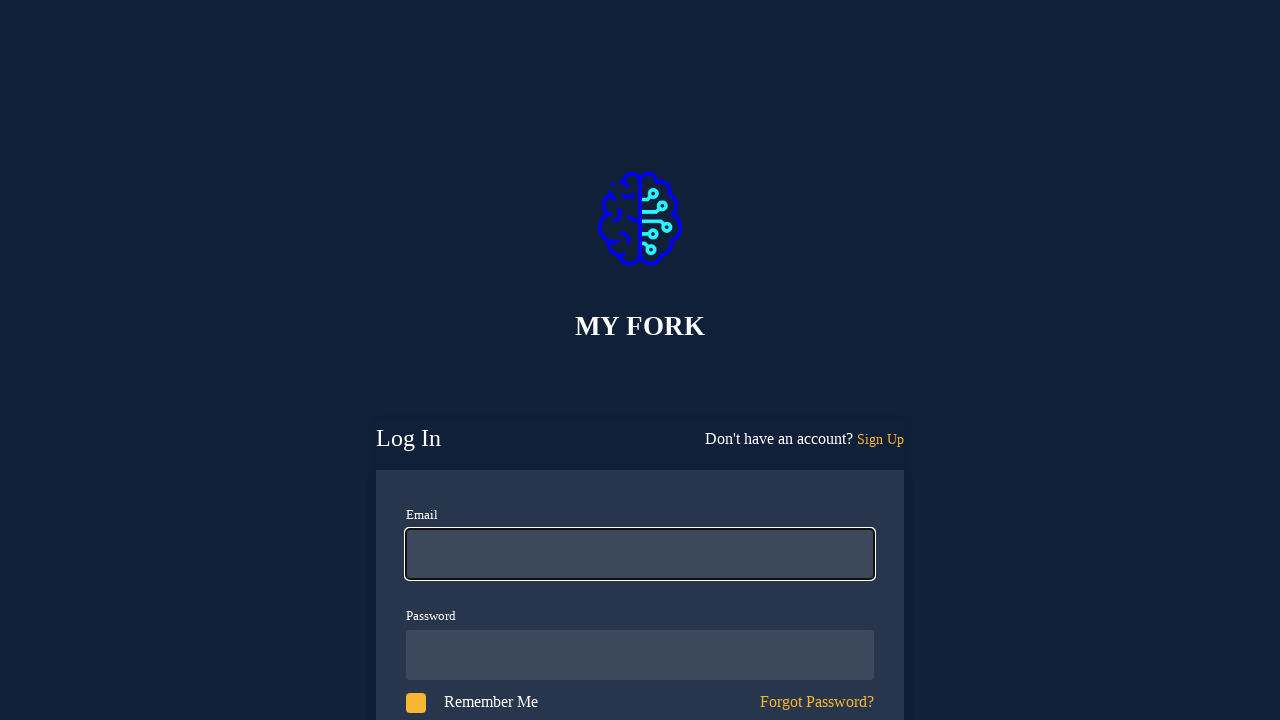

Email field is visible in sign-in modal
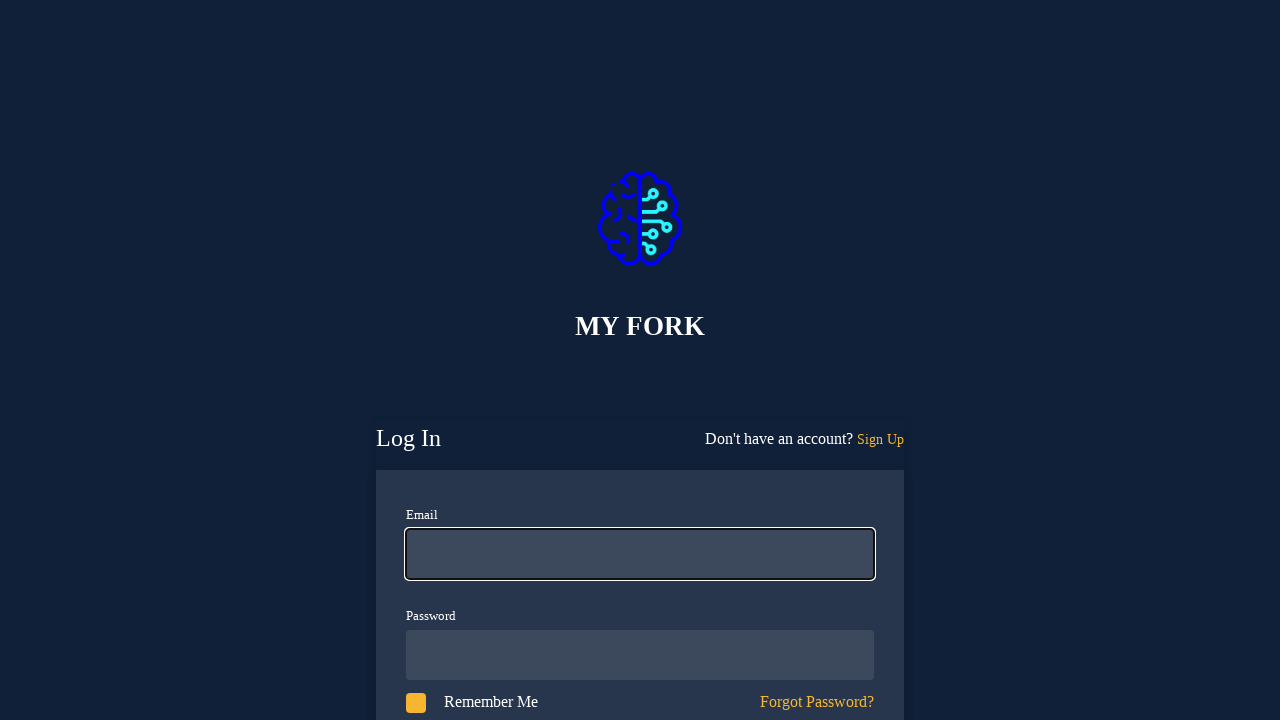

Password field is visible in sign-in modal
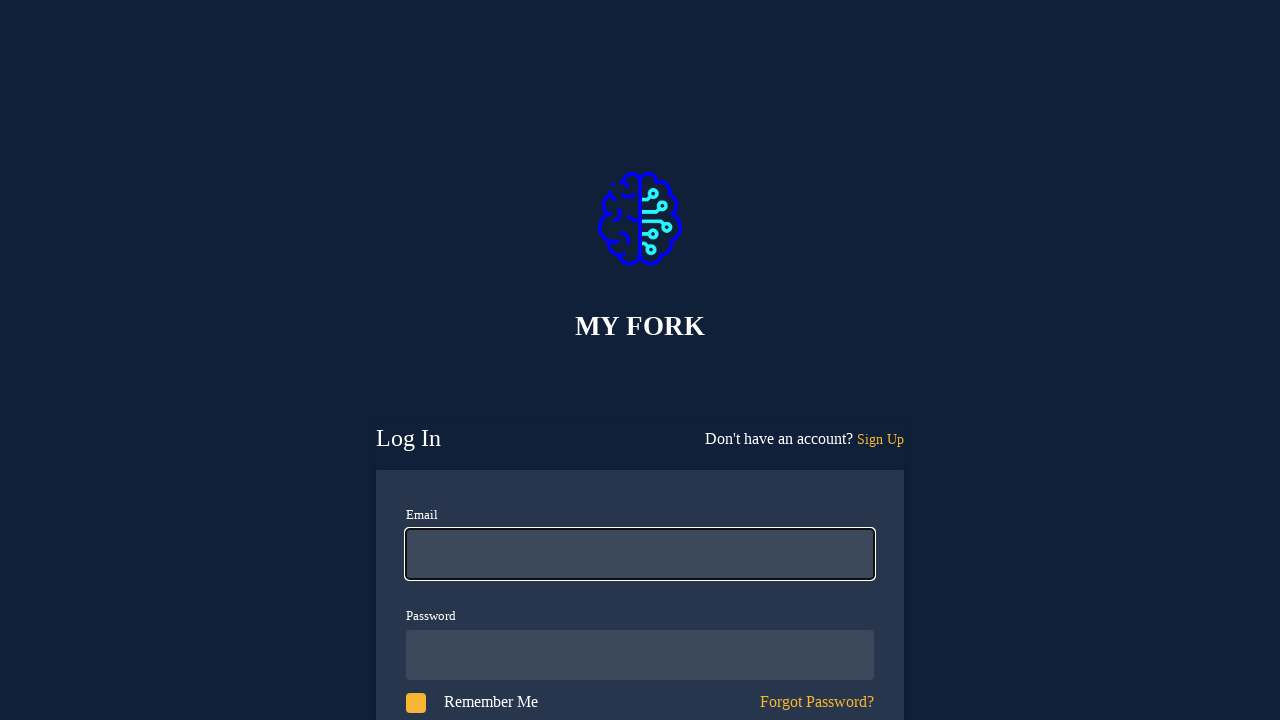

Log In button is visible in sign-in modal
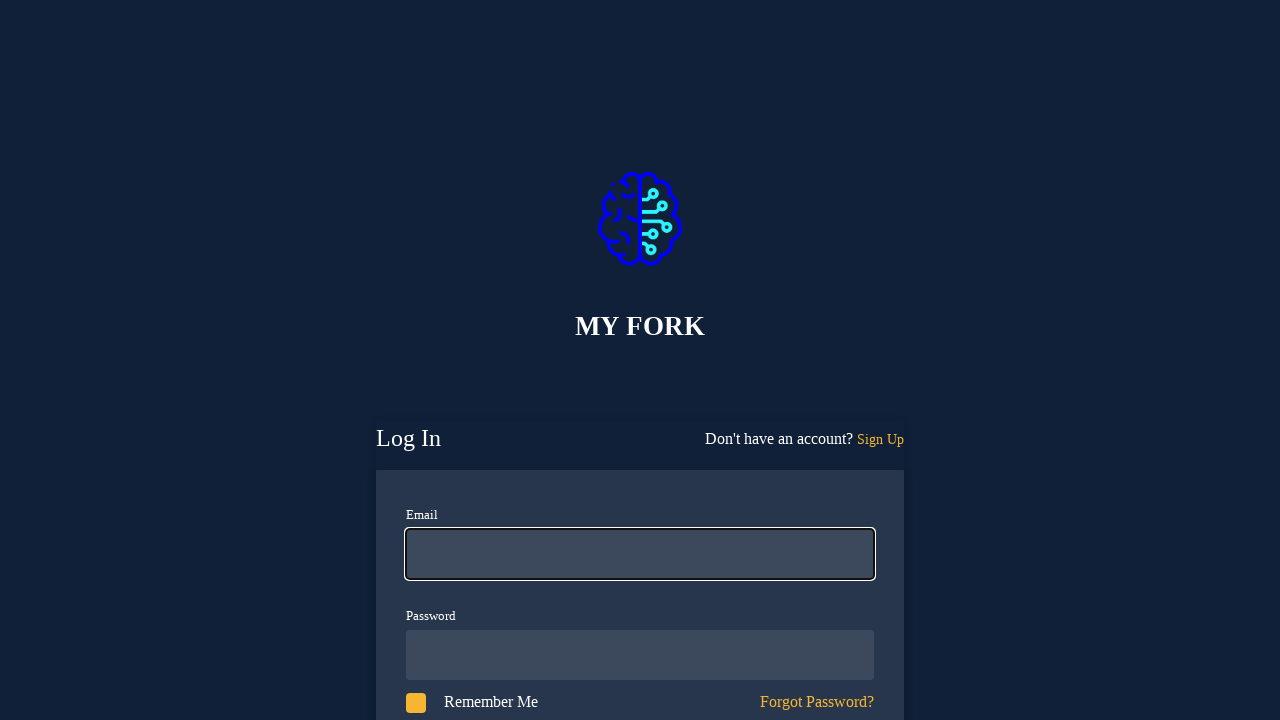

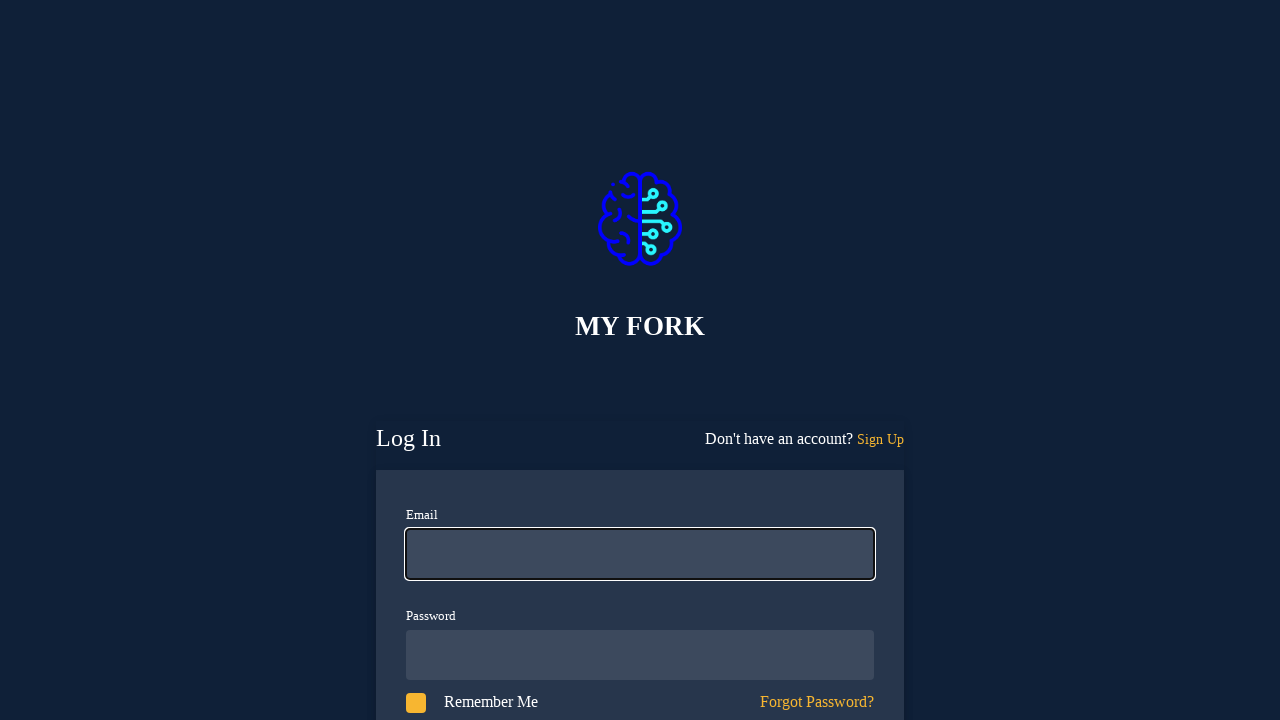